Tests user registration flow by navigating to the registration page, filling in name, email, and password fields, and submitting the form to verify successful account creation.

Starting URL: https://front.serverest.dev/login

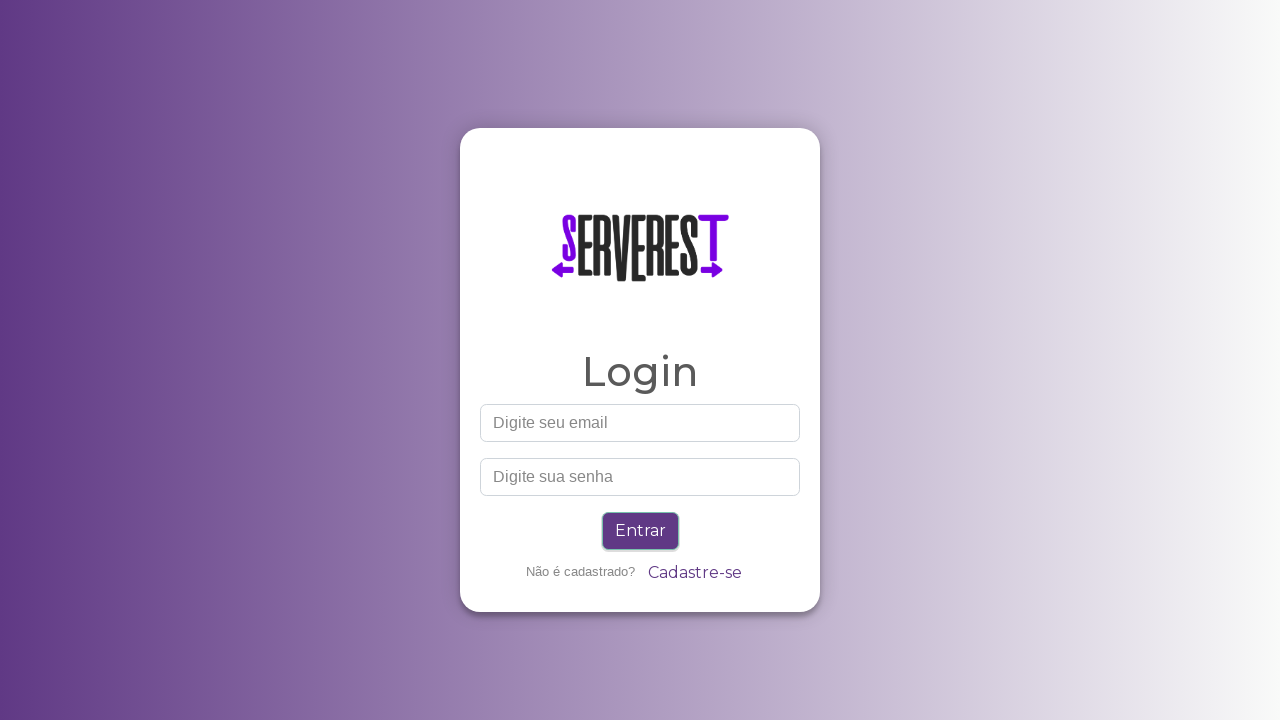

Clicked 'Cadastre-se' link to navigate to registration page at (694, 573) on text=Cadastre-se
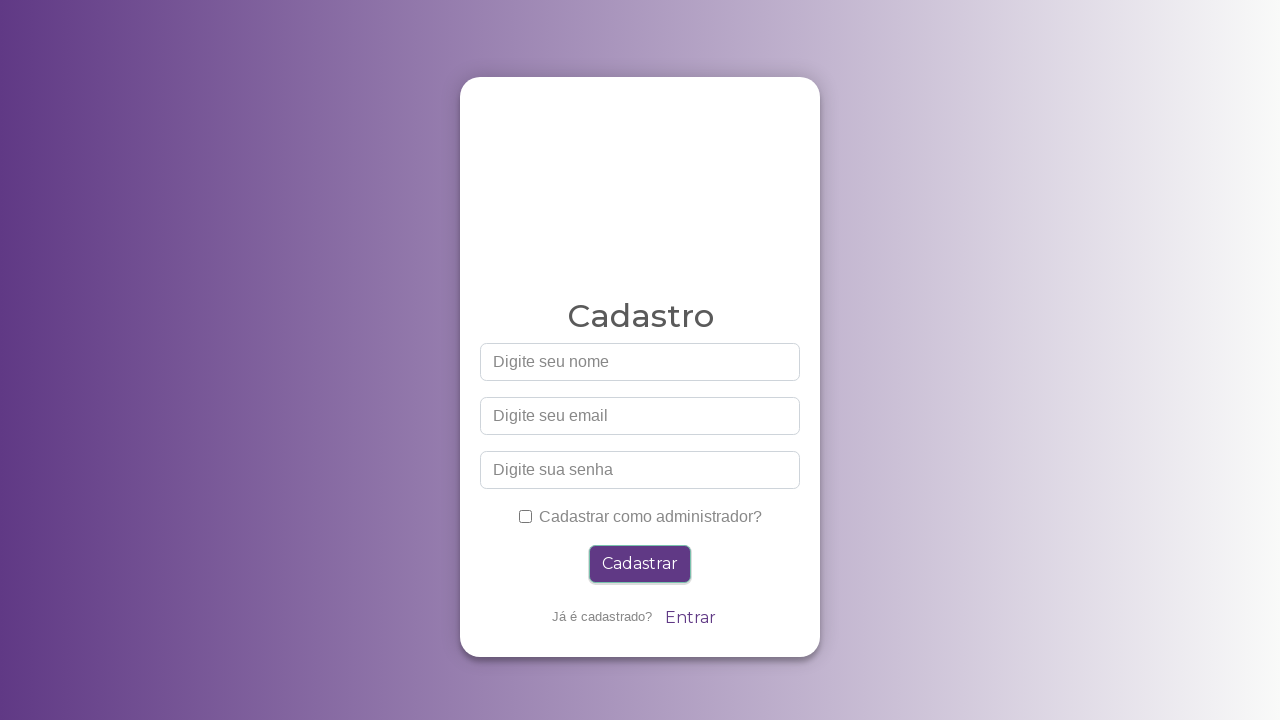

Clicked on name field at (640, 362) on #nome
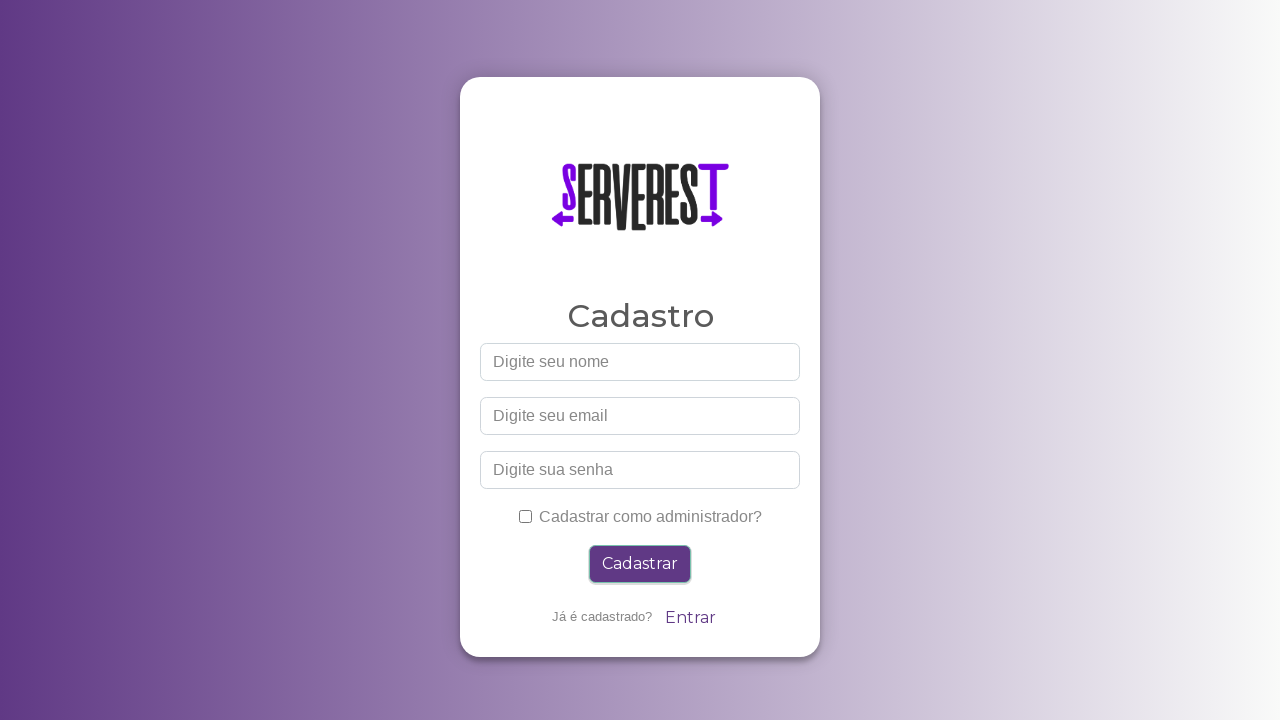

Filled name field with 'testuser_marco47' on #nome
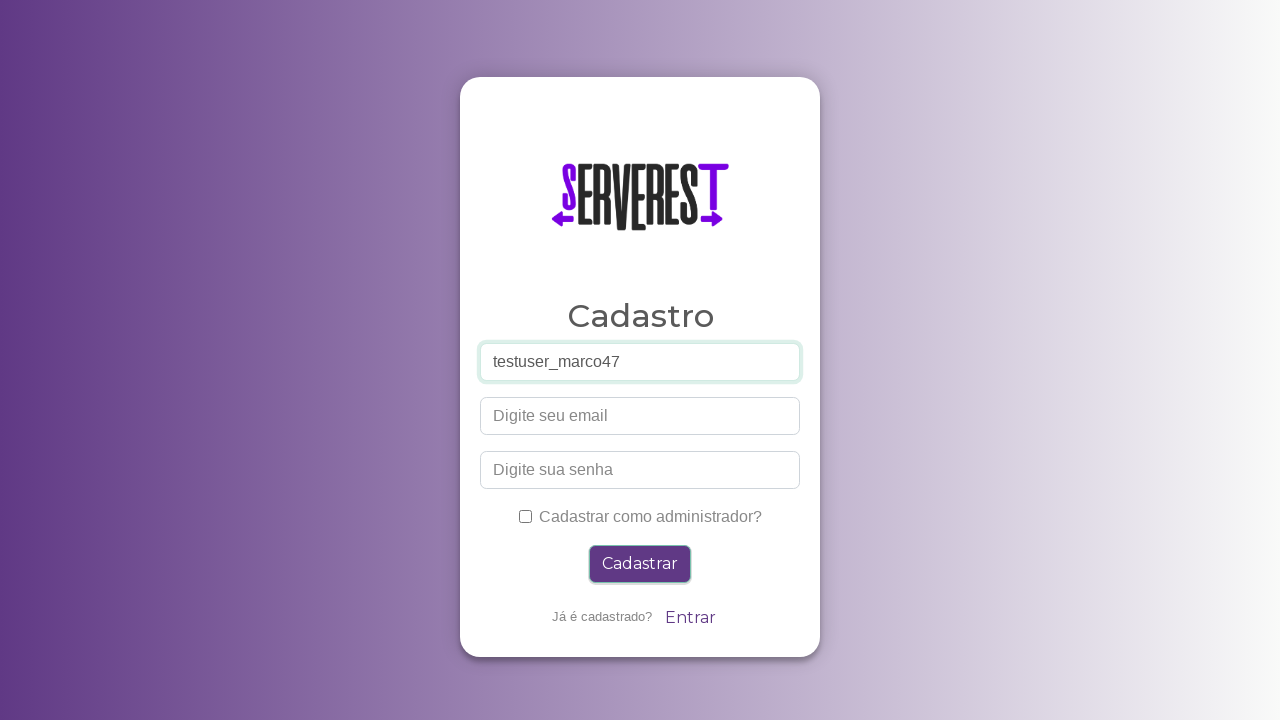

Filled email field with 'marco_test47@example.com' on #email
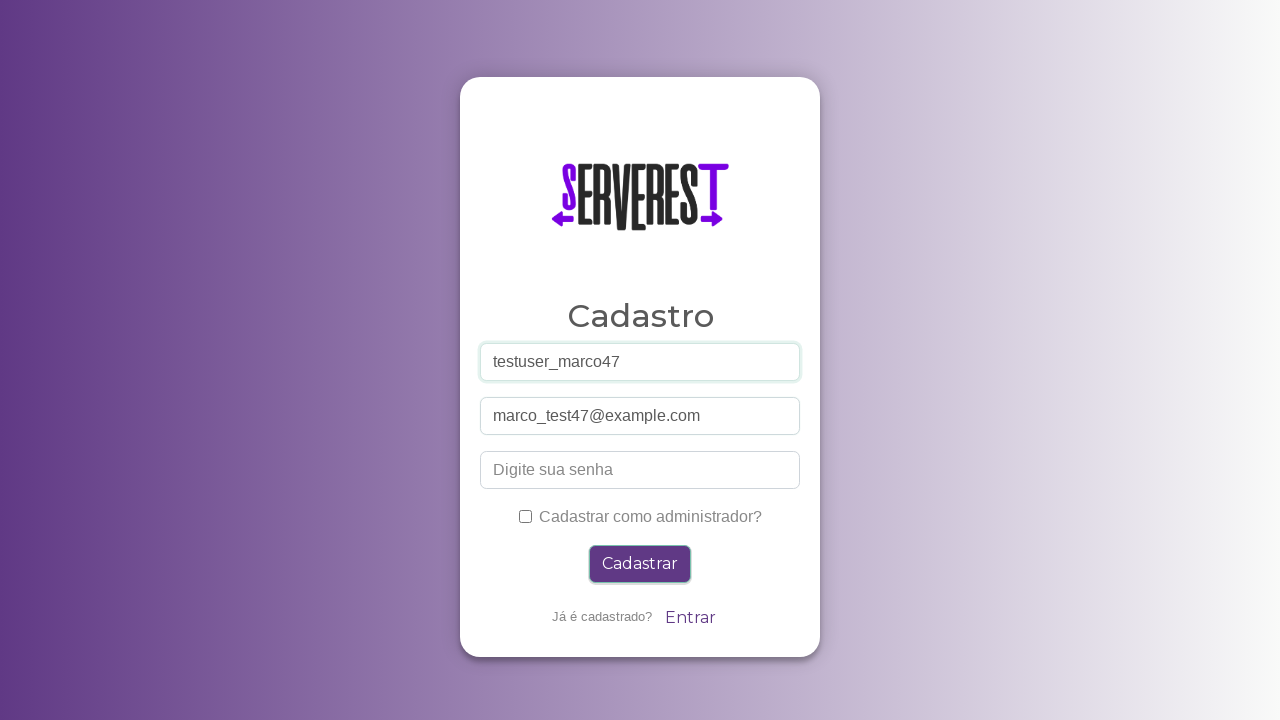

Clicked on password field at (640, 470) on #password
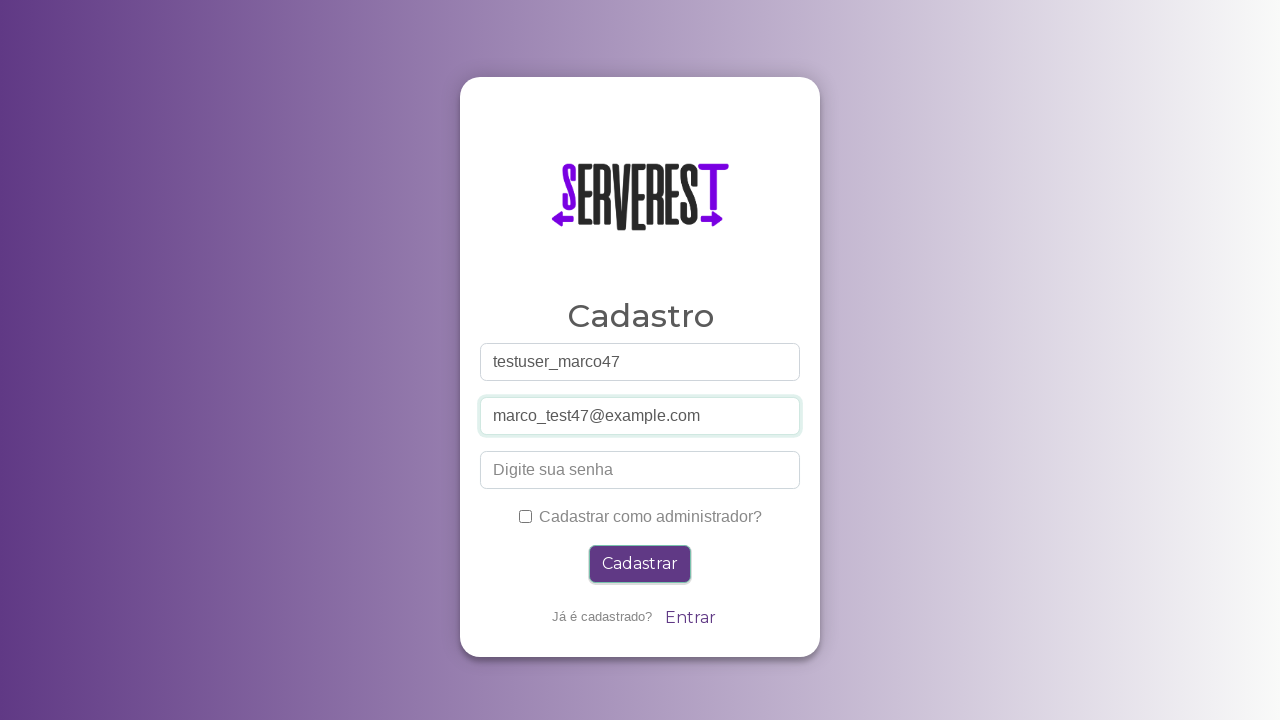

Filled password field with 'testpass123' on #password
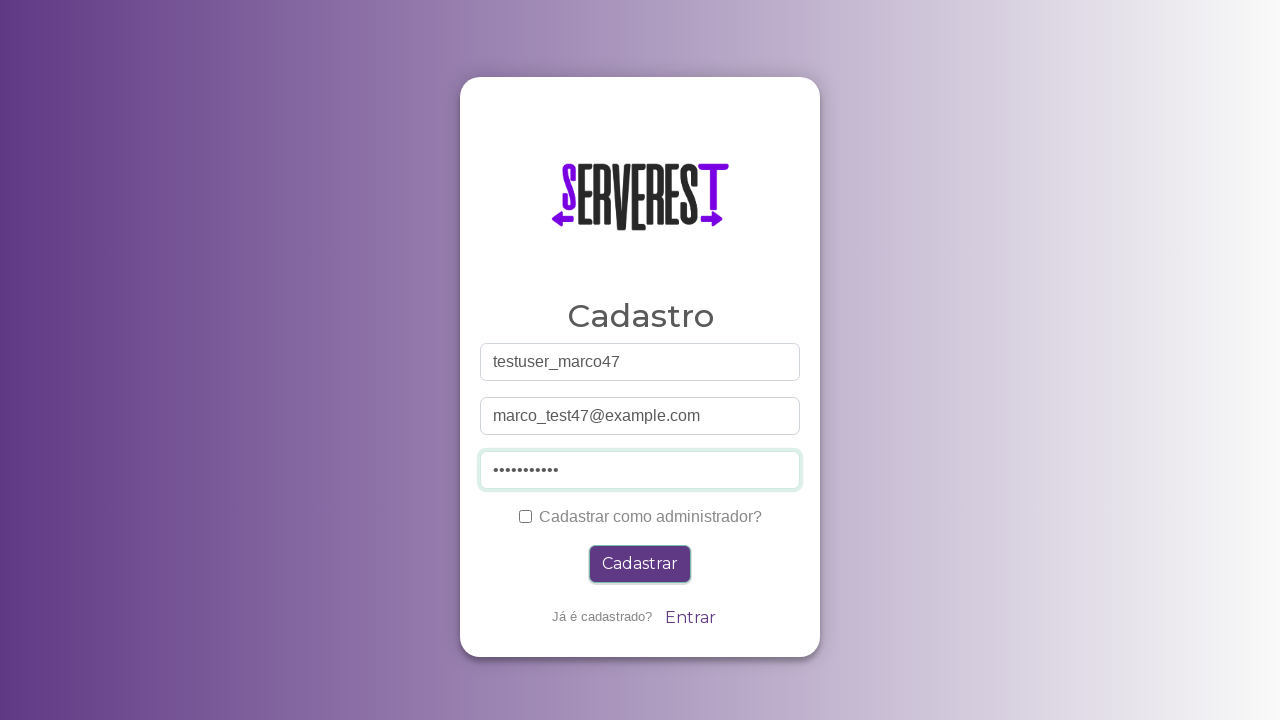

Clicked admin checkbox at (640, 517) on .form-check
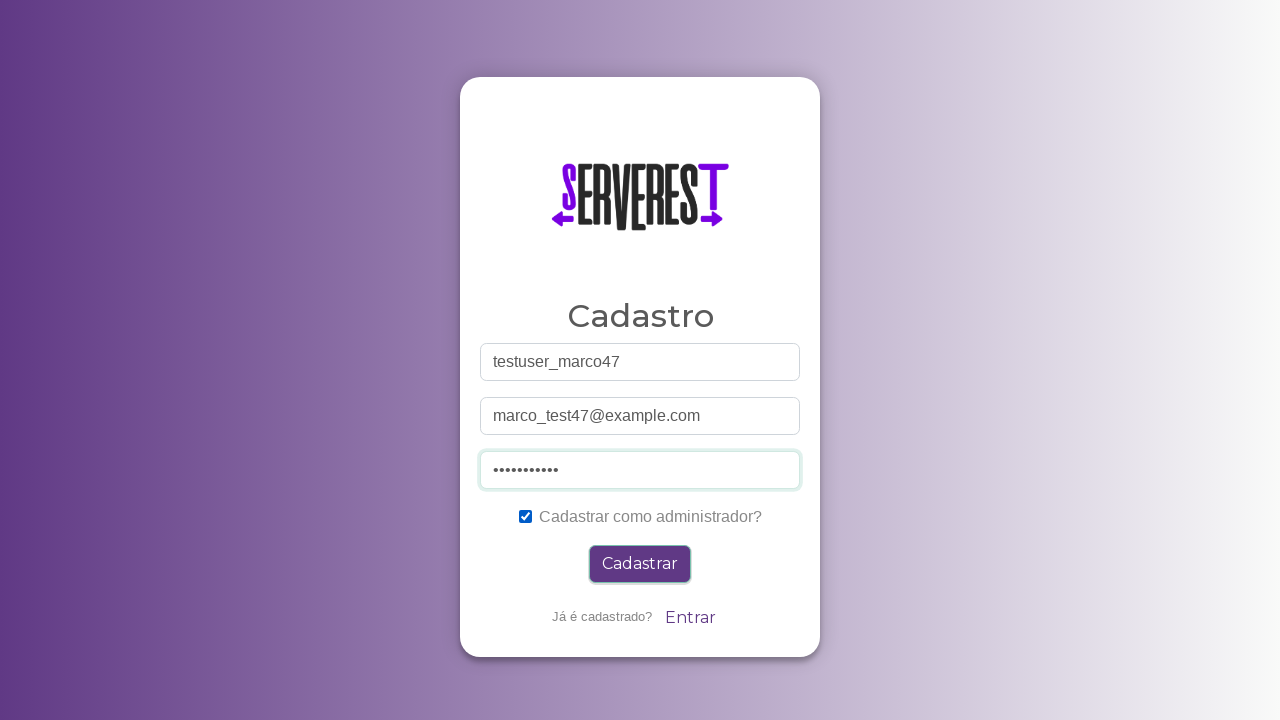

Clicked register button to submit form at (640, 564) on .btn-primary
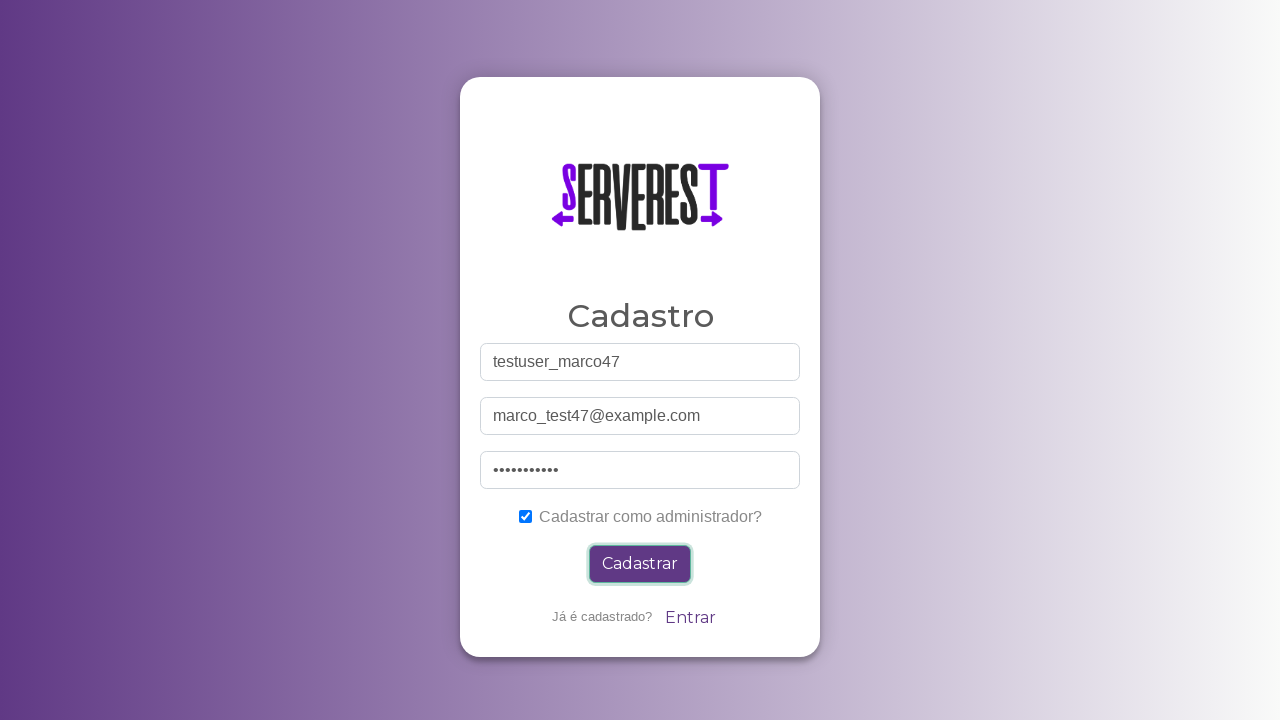

Success message appeared, account creation verified
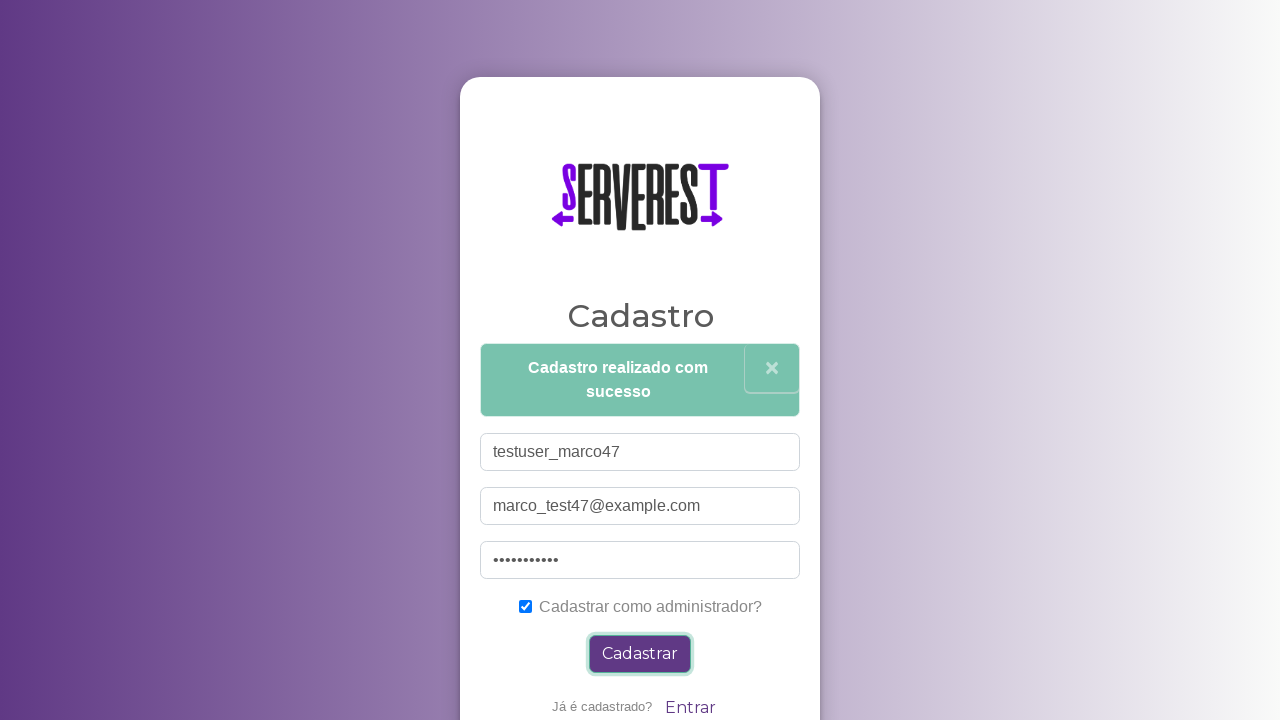

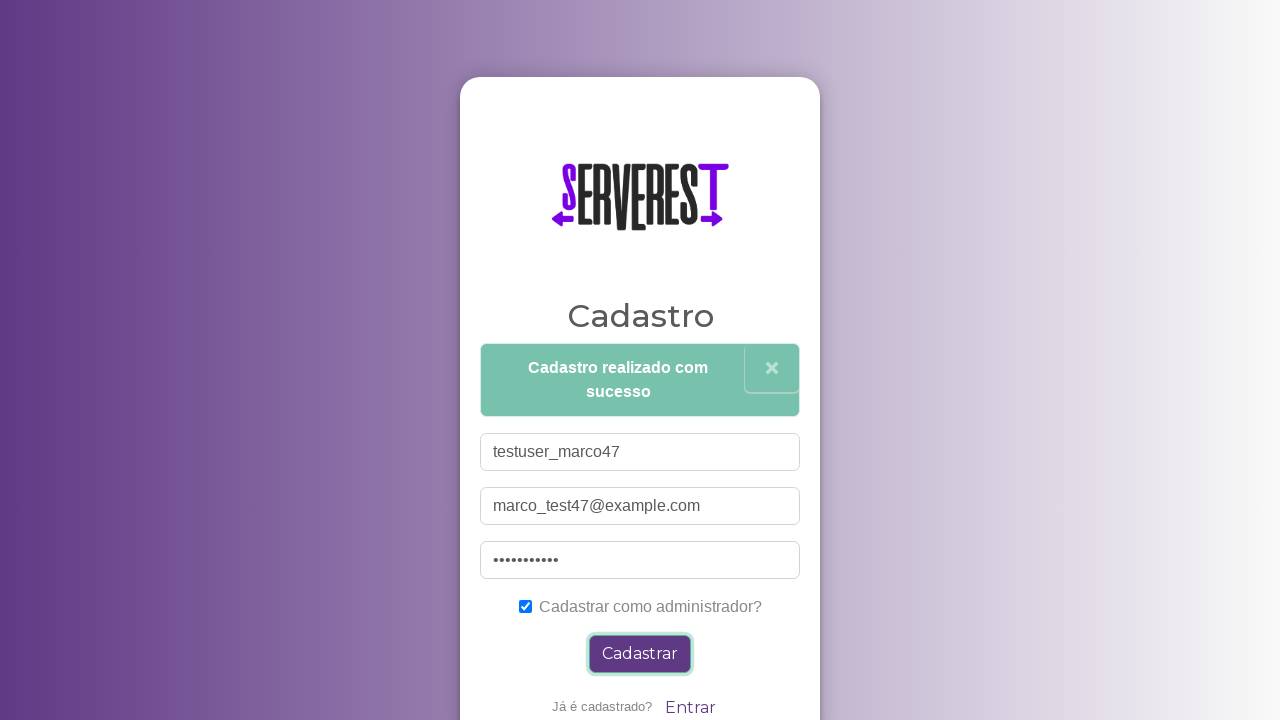